Tests browser navigation functionality on an insurance demo app by clicking on truck navigation, using browser back/forward buttons, and verifying the page title.

Starting URL: http://demo.automationtalks.com/

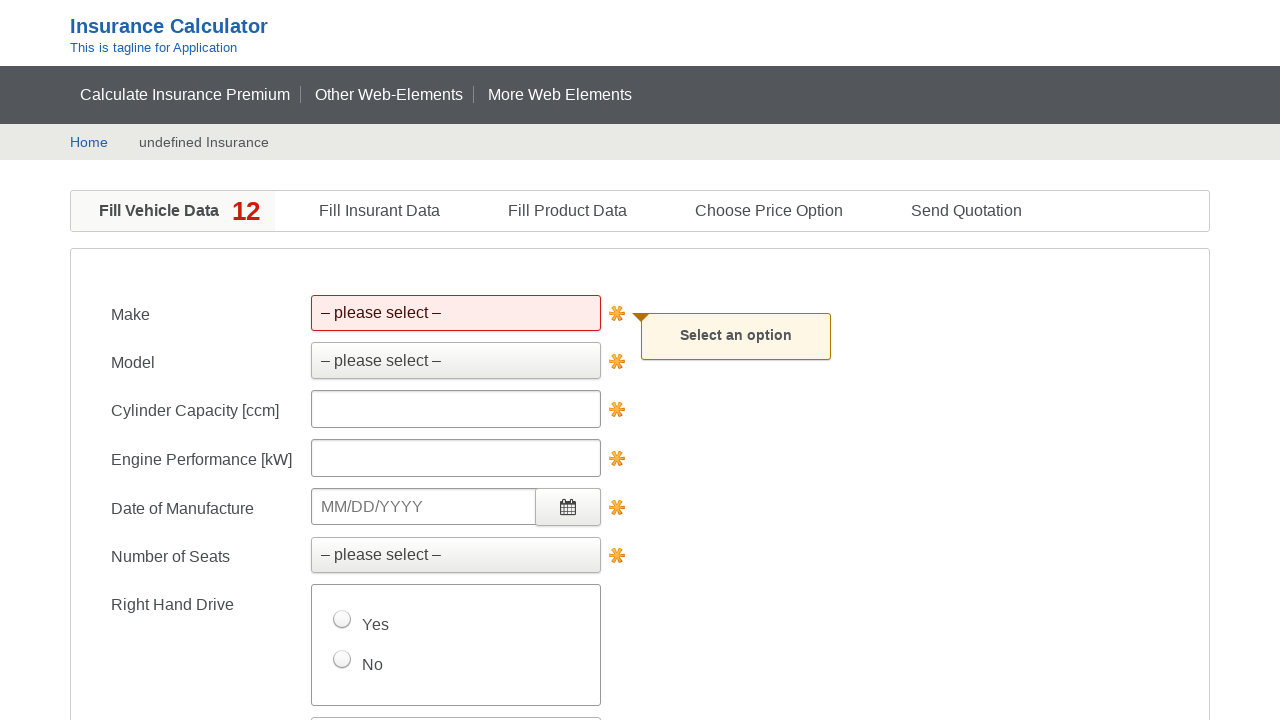

Waited for page to load (domcontentloaded state)
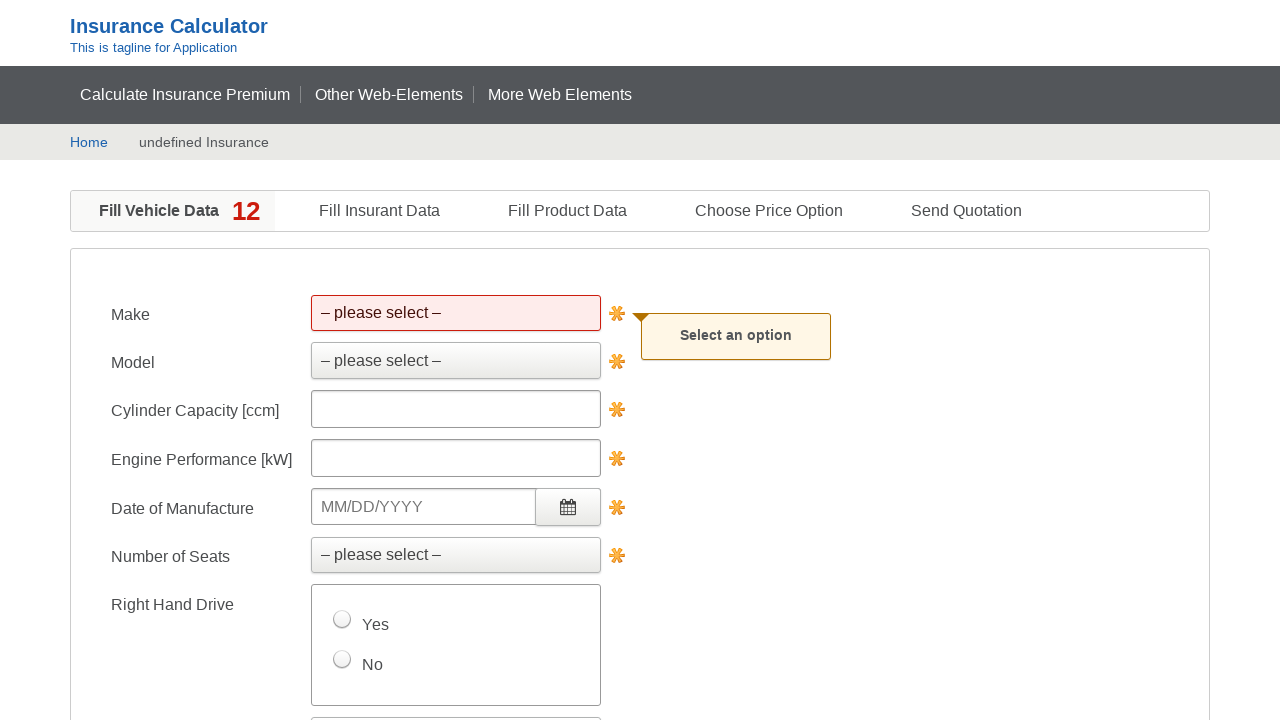

Reloaded the page
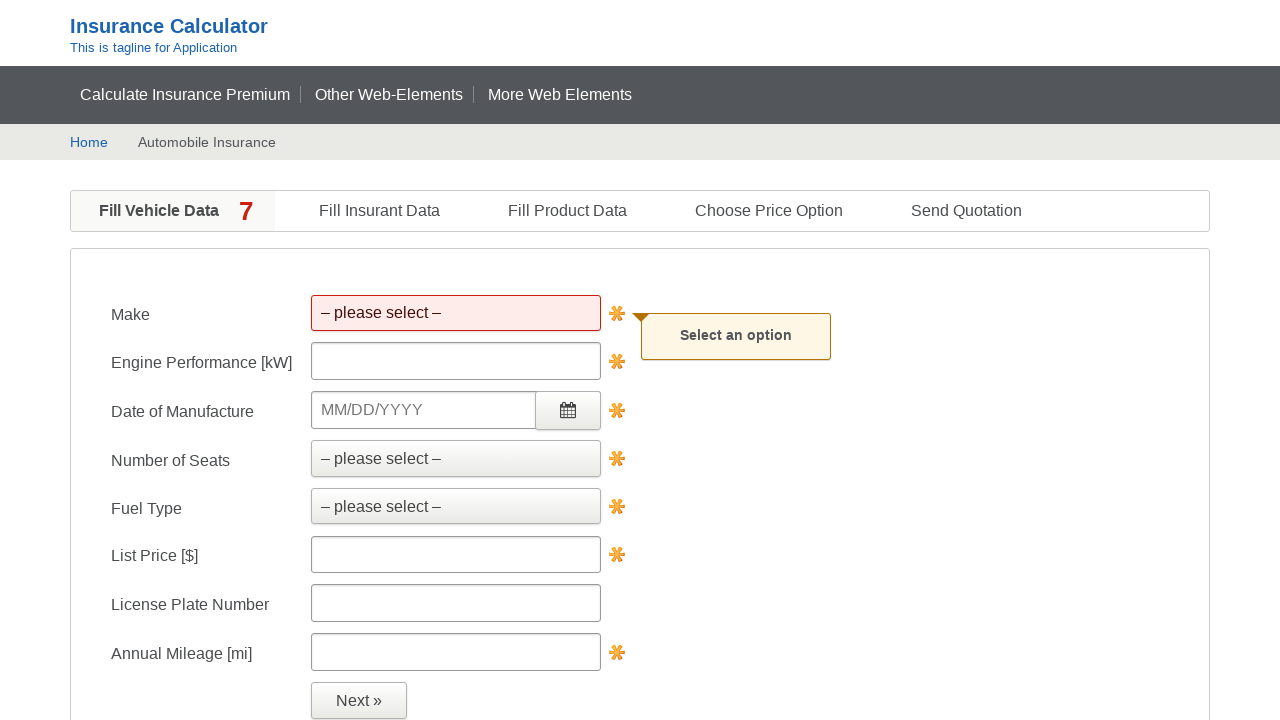

Clicked on truck navigation element at (389, 94) on #nav_truck
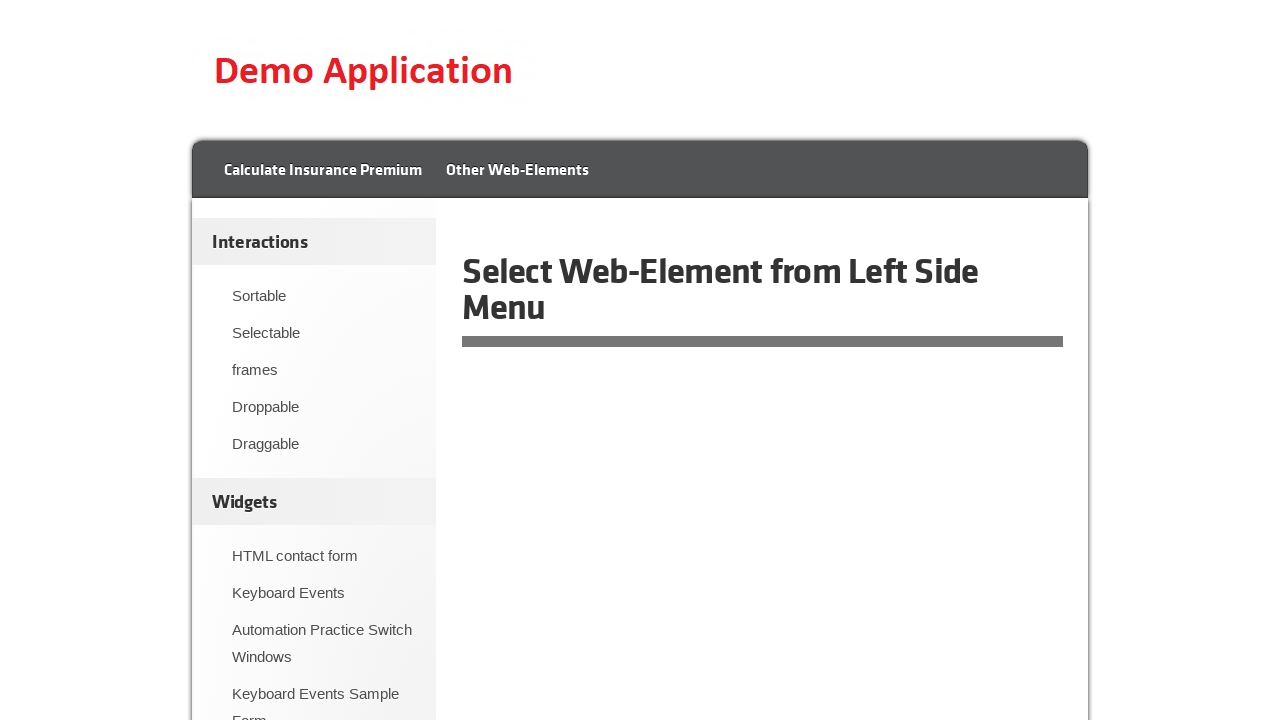

Navigated back using browser back button
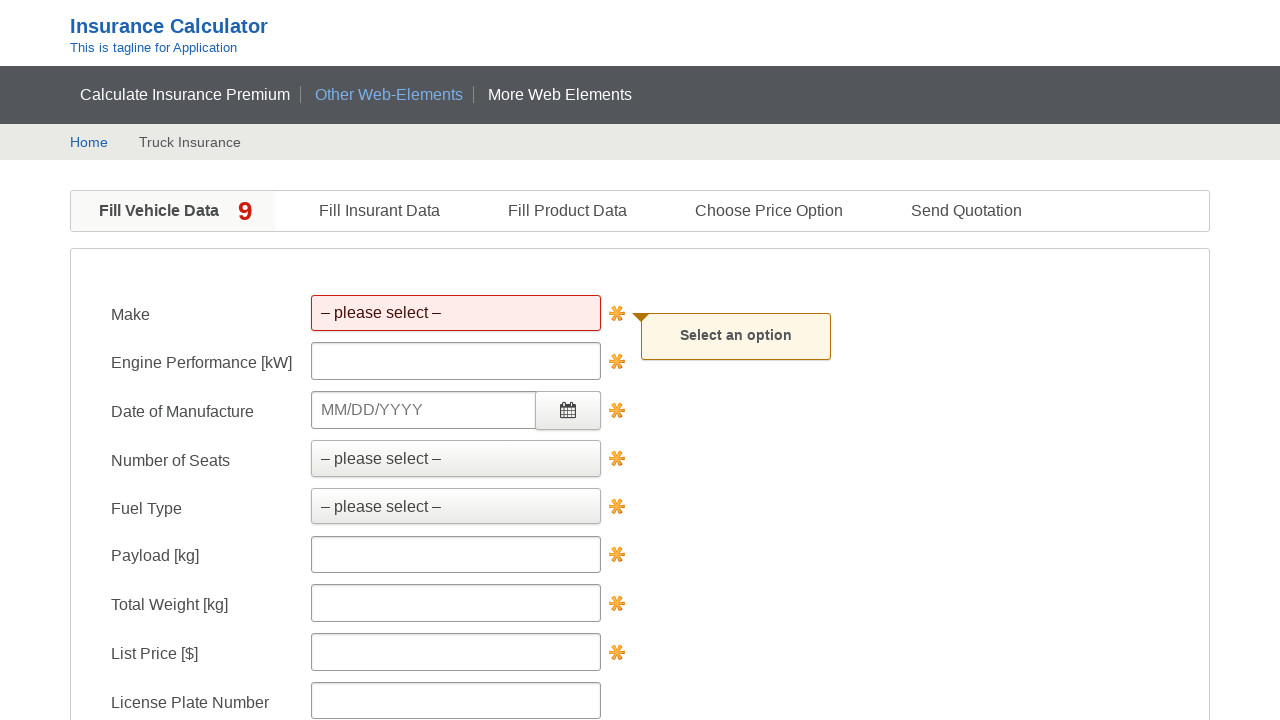

Navigated forward using browser forward button
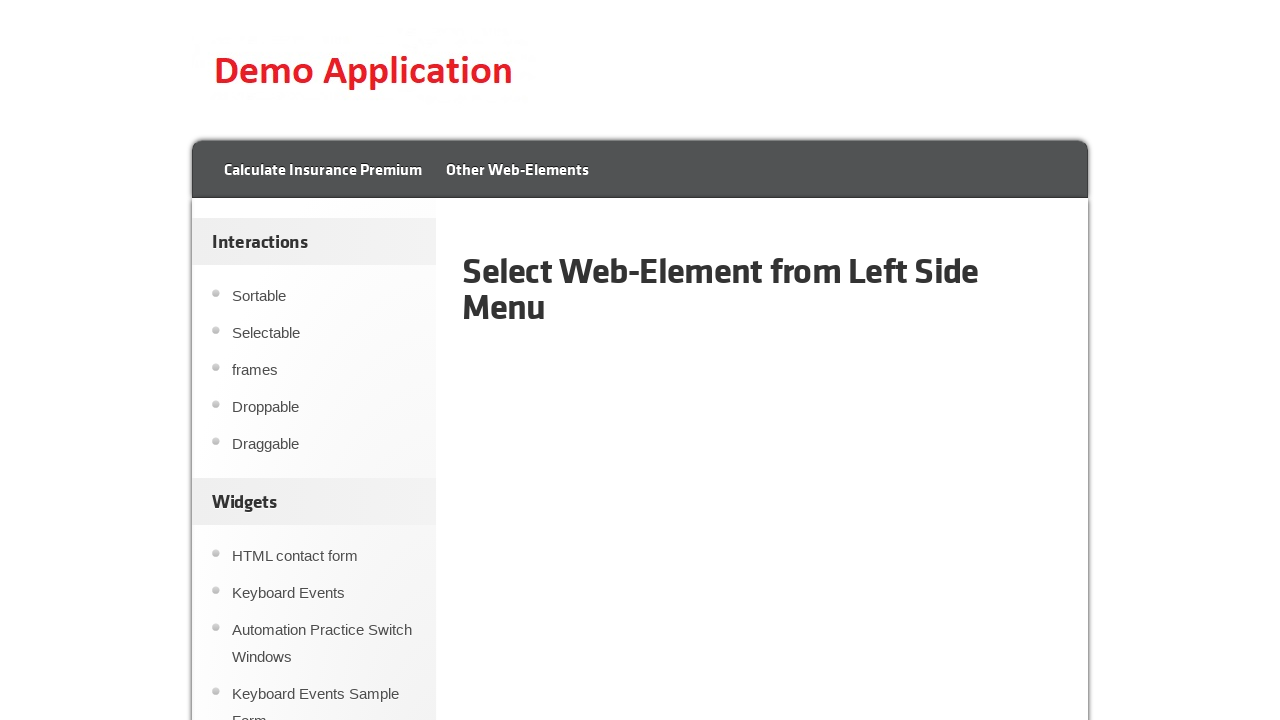

Navigated to demo site at http://demo.automationtalks.com/
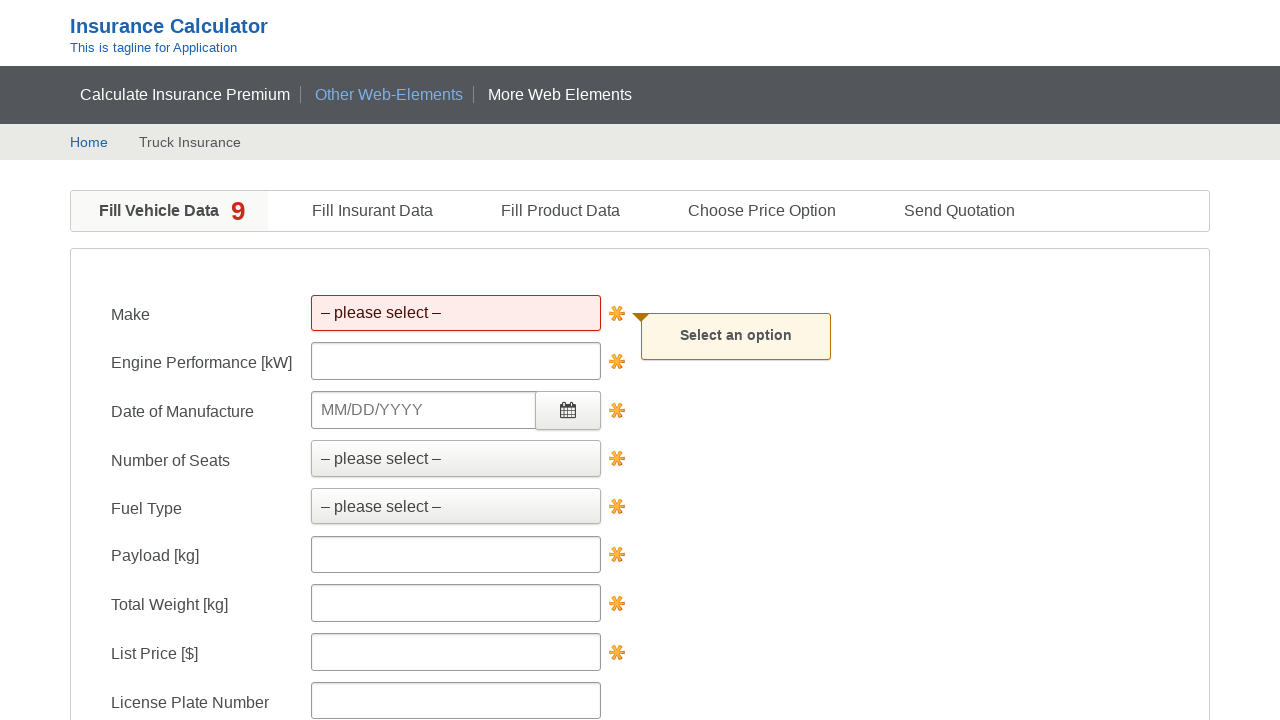

Printed current URL: http://demo.automationtalks.com/
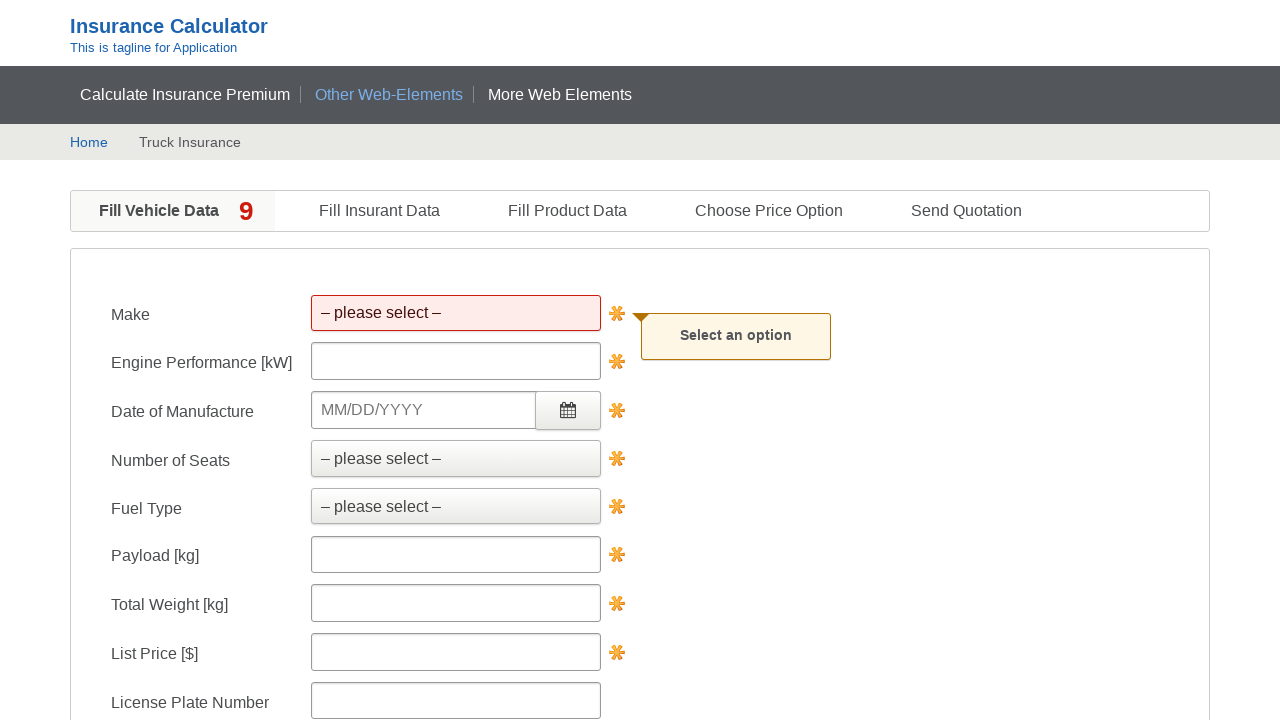

Retrieved page title: Fill Vehicle Data
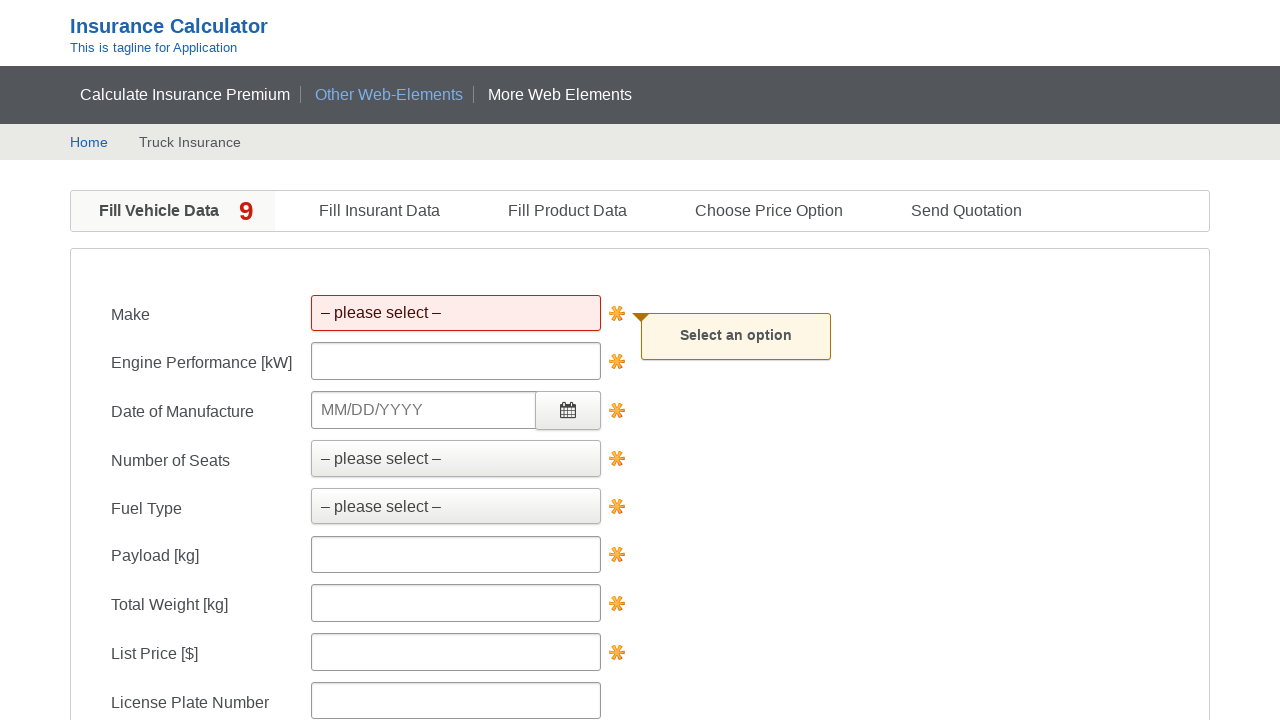

Test passed: Page title 'Fill Vehicle Data' matches expected title 'Fill Vehicle Data'
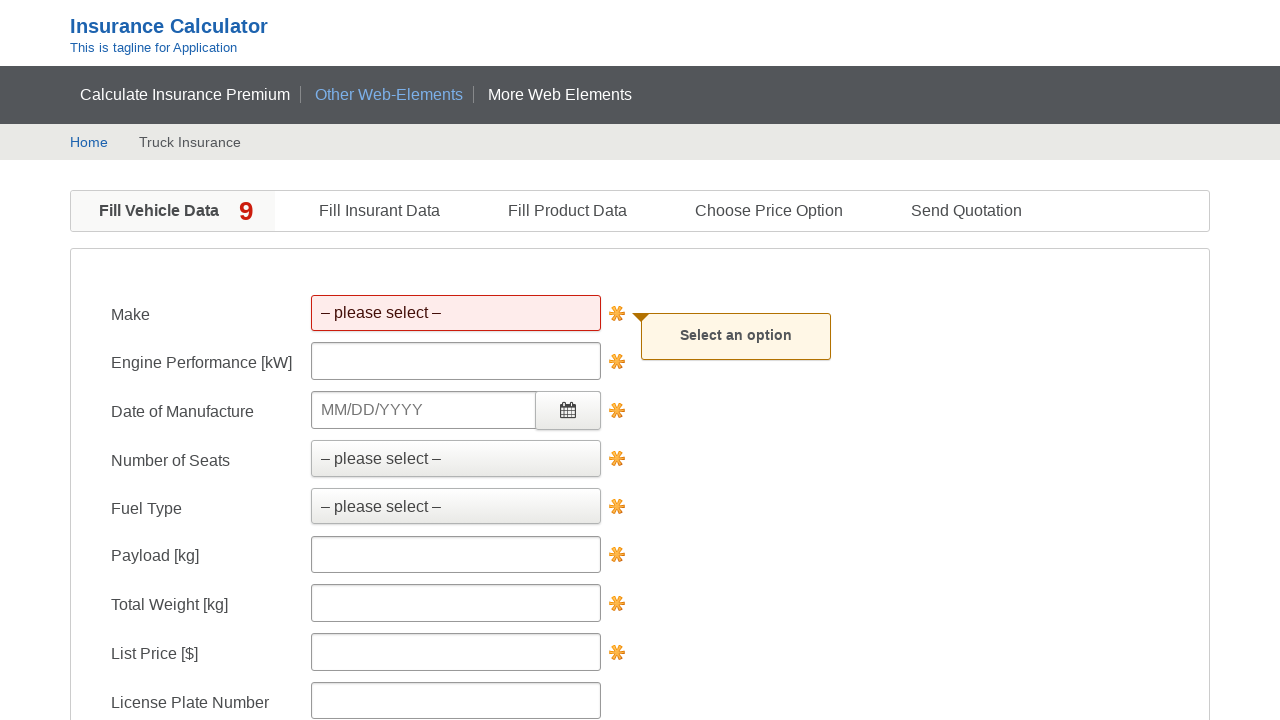

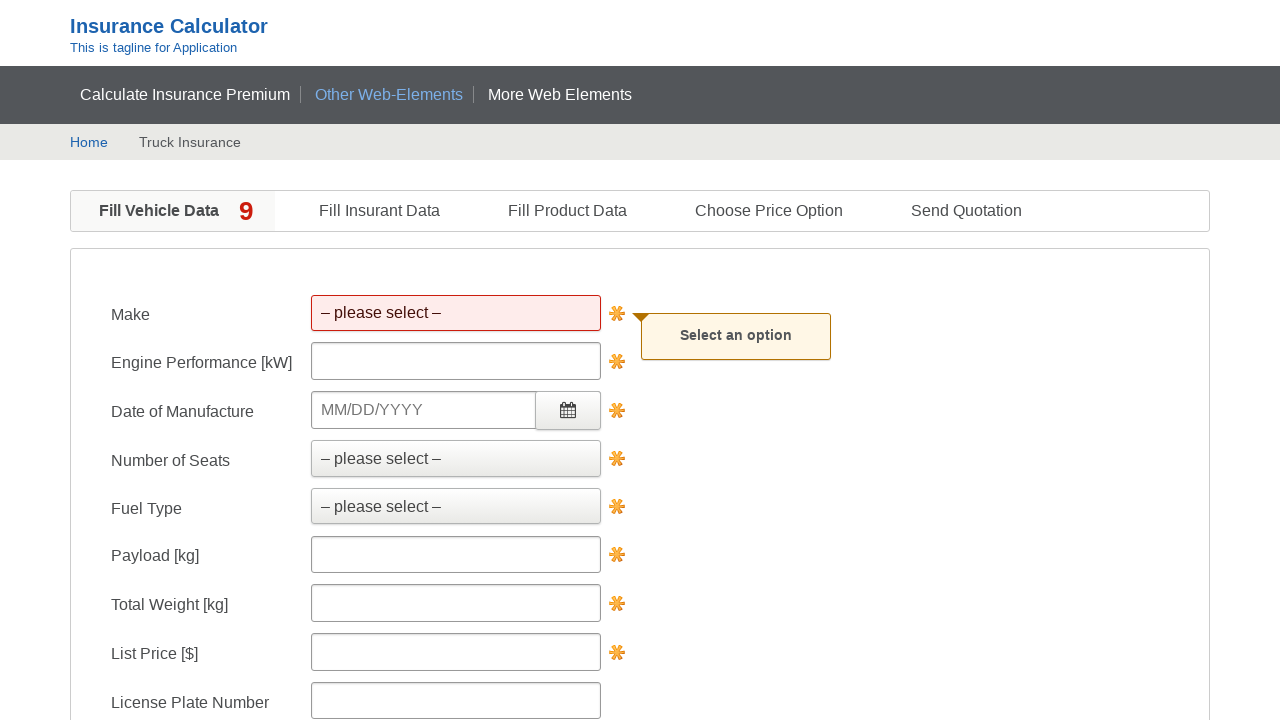